Tests form interaction on a practice page by clicking a checkbox, selecting the corresponding dropdown option, filling a name field with that value, triggering an alert, and verifying the alert contains the expected text.

Starting URL: http://qaclickacademy.com/practice.php

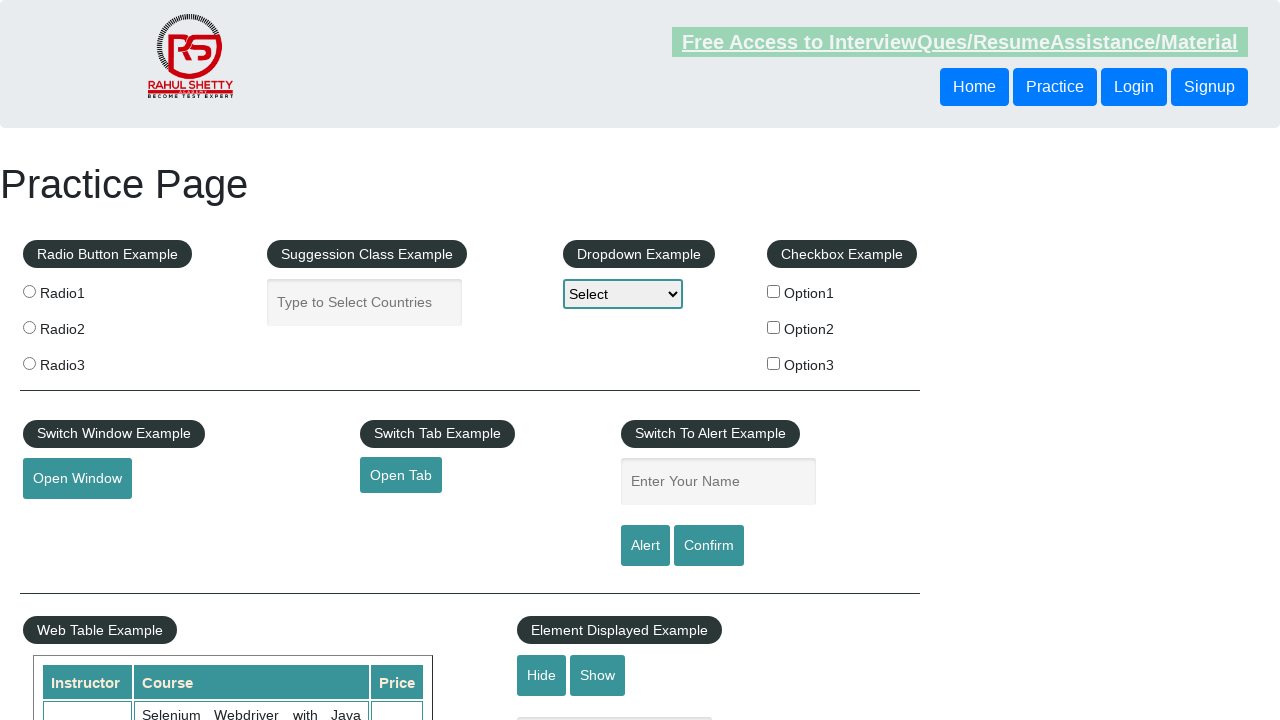

Clicked the second checkbox (Option2) at (774, 327) on xpath=//*[@id='checkbox-example']/fieldset/label[2]/input
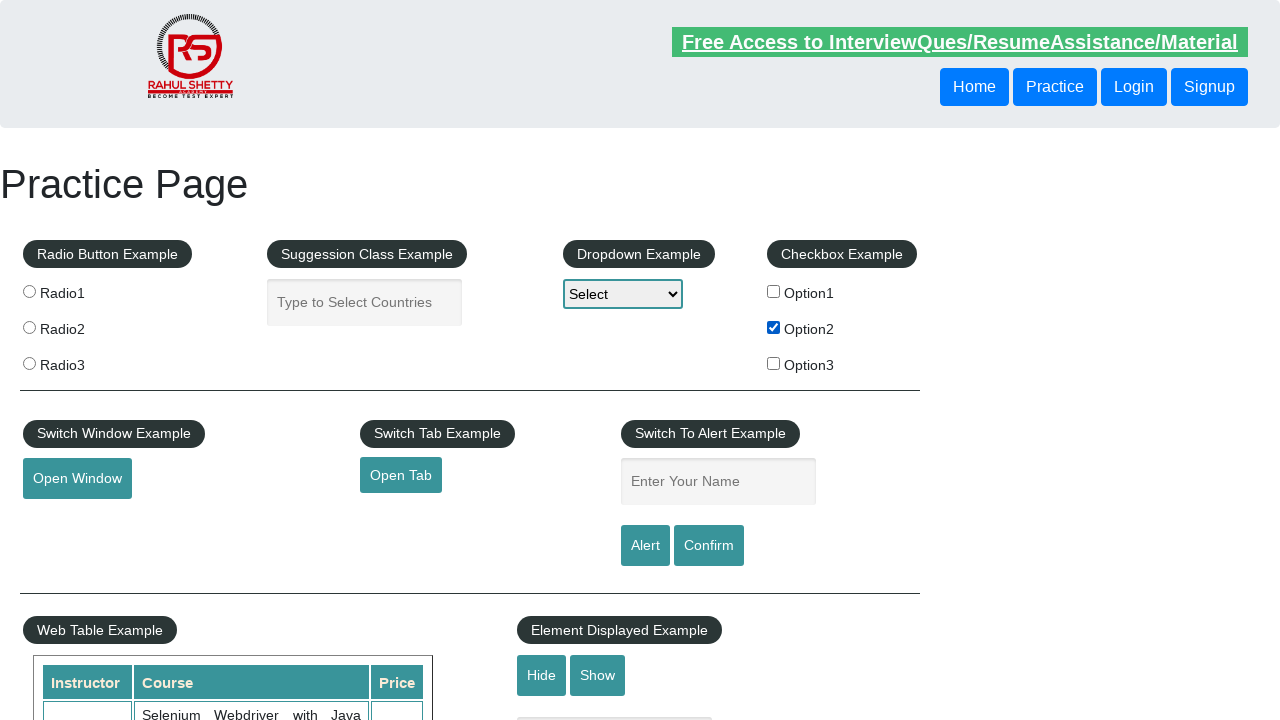

Retrieved checkbox label text: 'Option2'
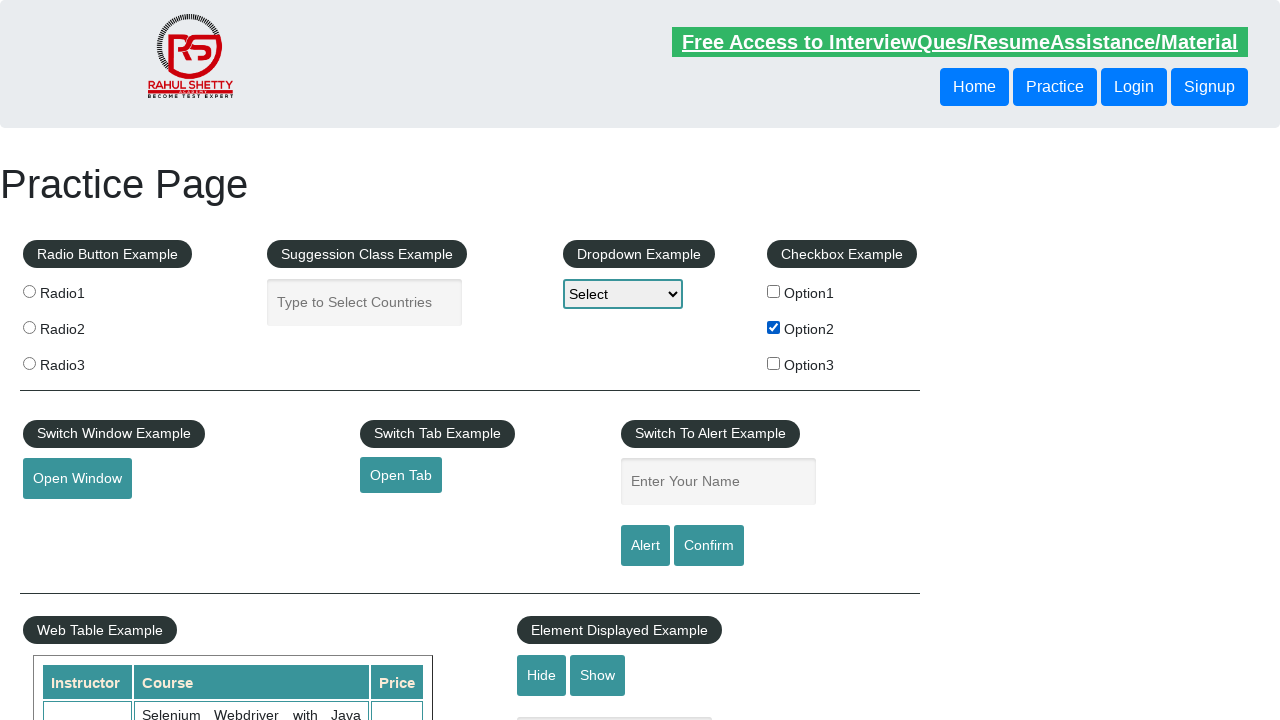

Selected 'Option2' from dropdown menu on #dropdown-class-example
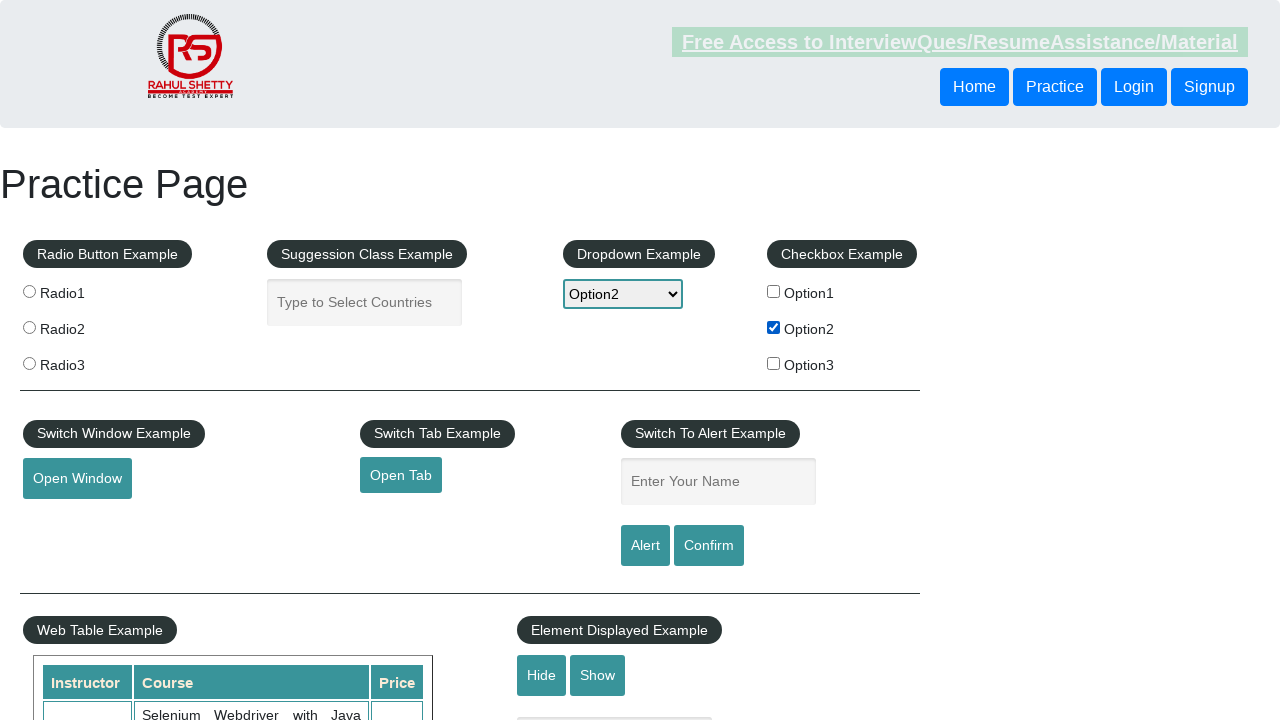

Filled name input field with 'Option2' on input[name='enter-name']
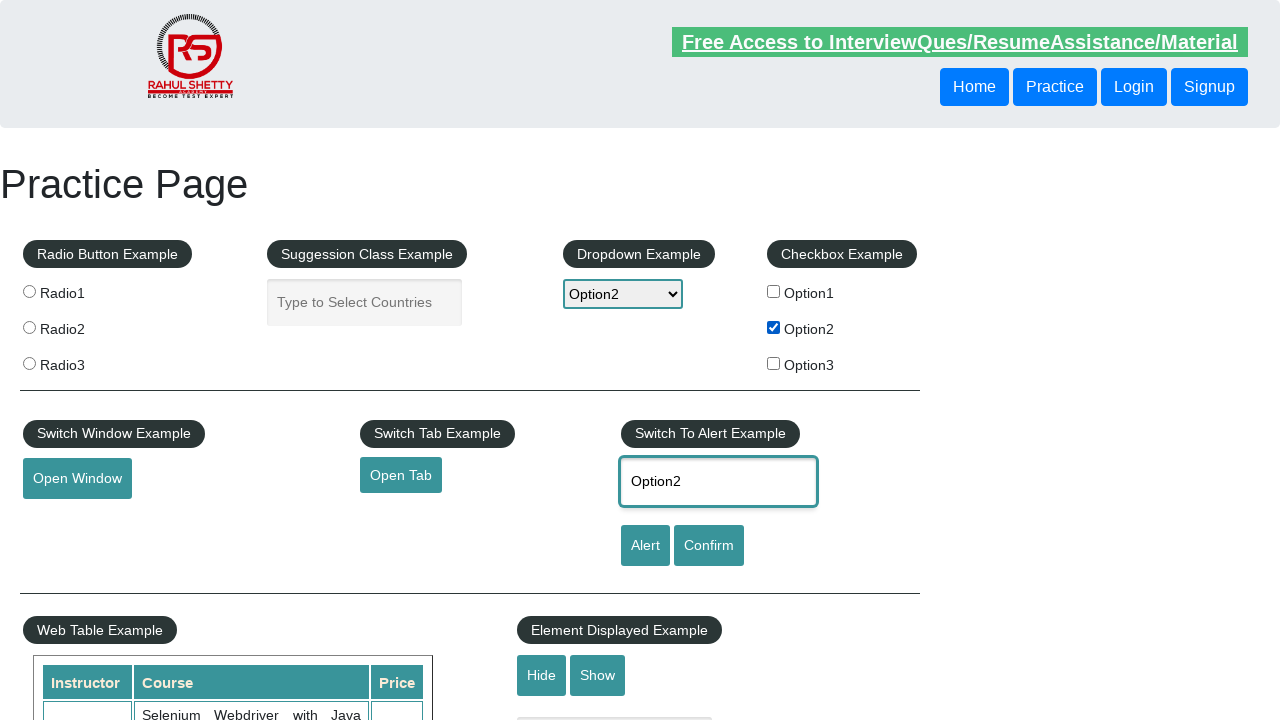

Set up dialog handler for alert capture
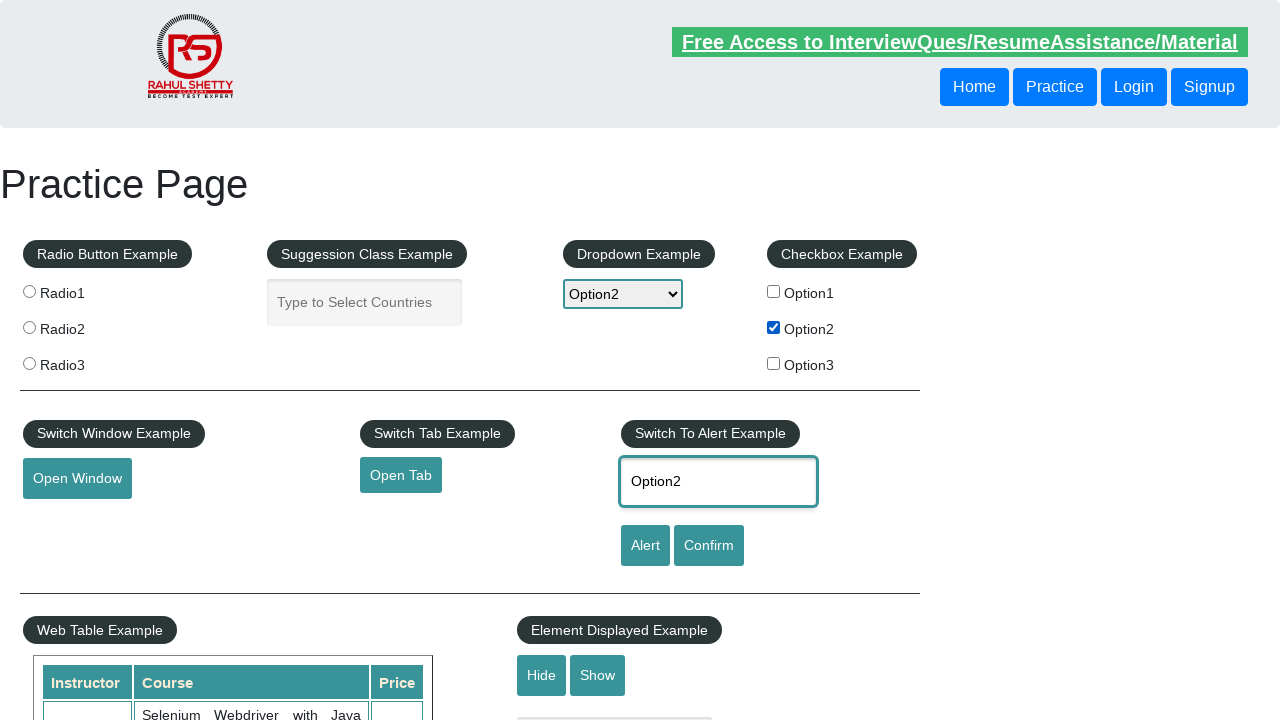

Clicked alert button to trigger alert at (645, 546) on #alertbtn
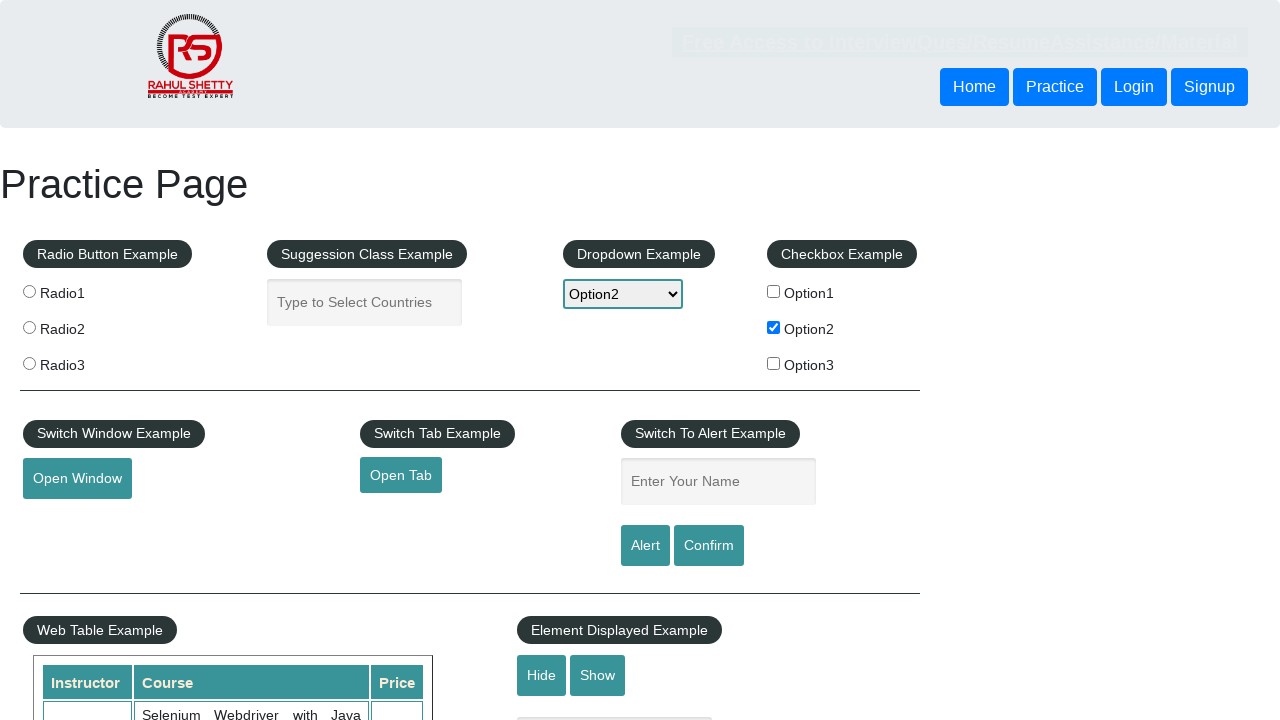

Waited 500ms for alert processing
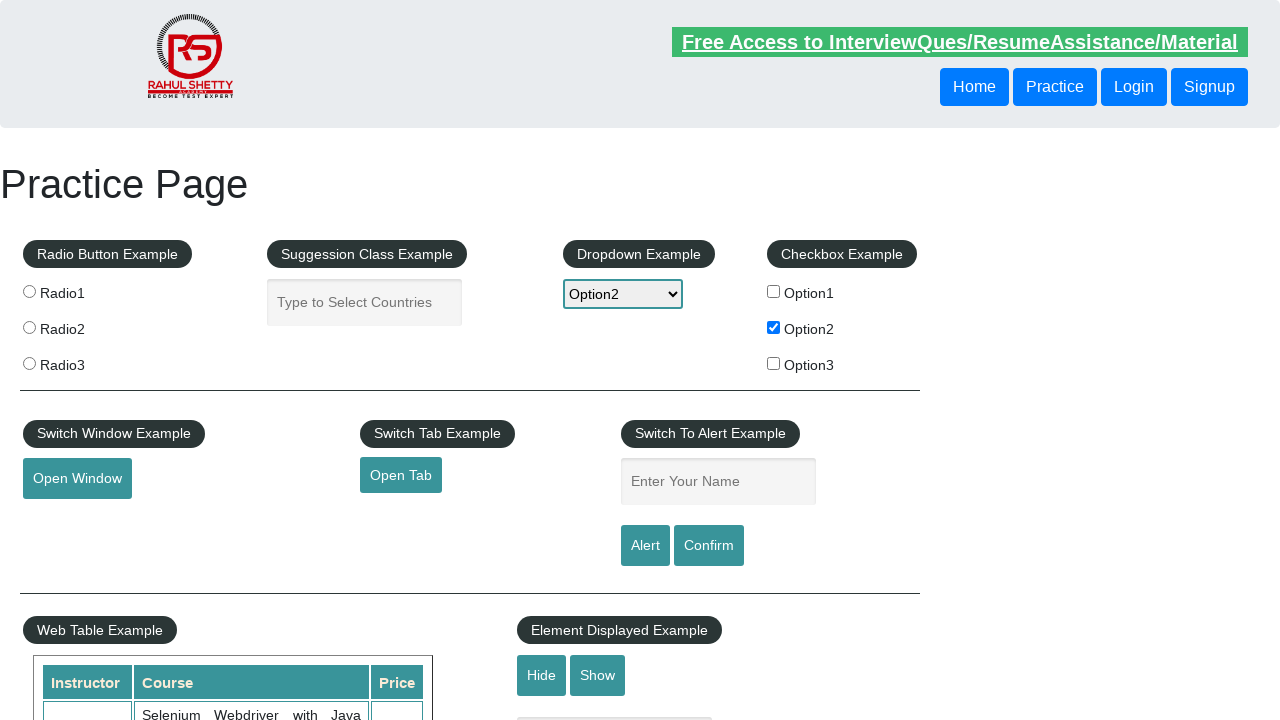

Alert verification passed: 'Option2' found in alert message
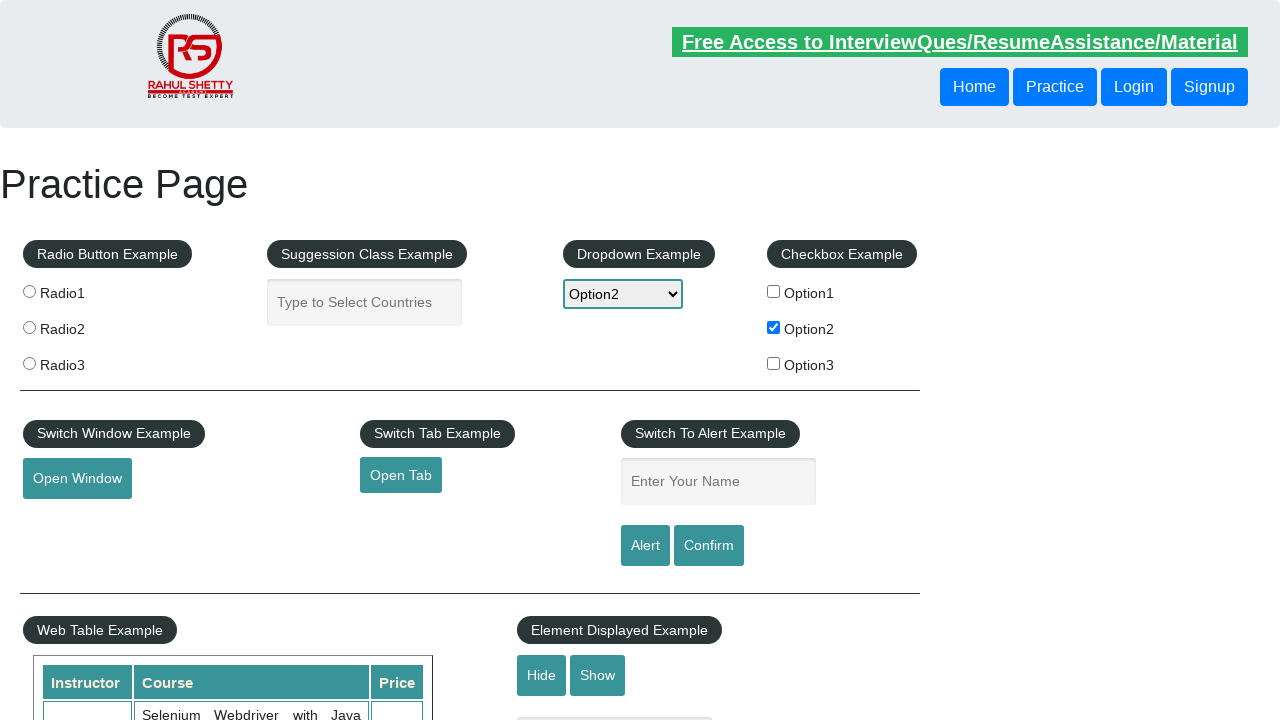

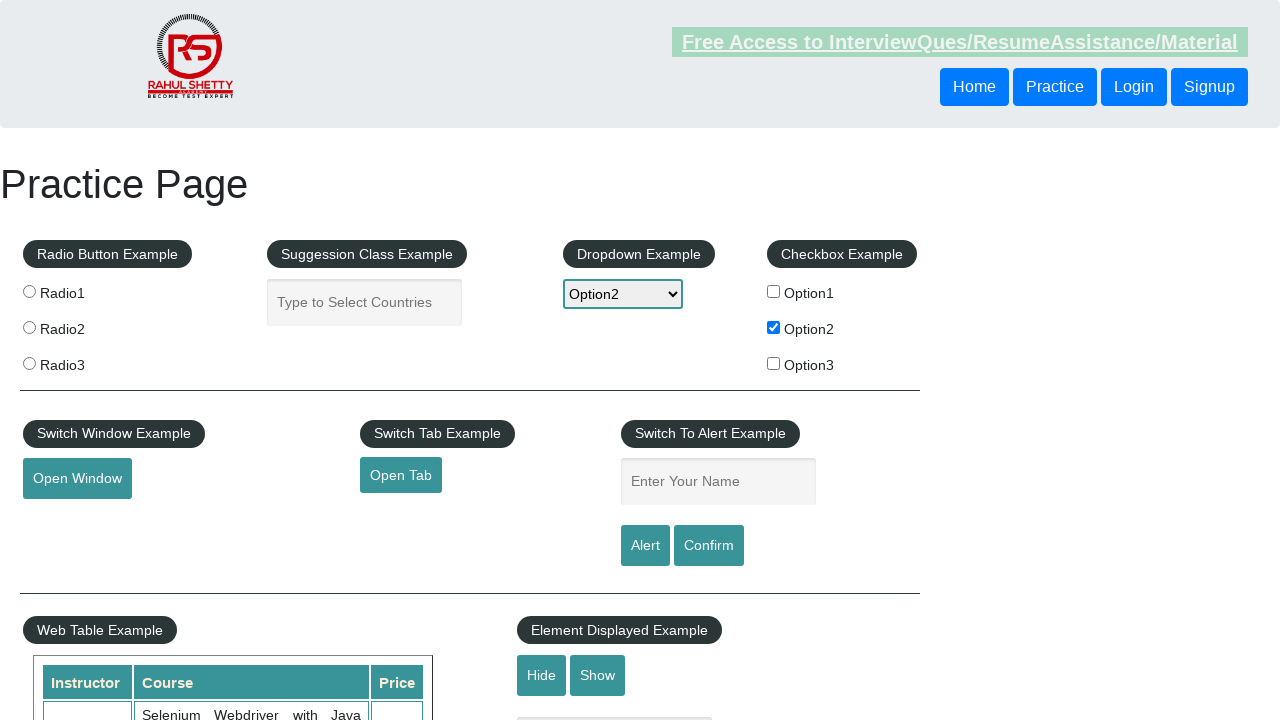